Performs a drag and drop action from source element (box A) to target element (box B)

Starting URL: https://crossbrowsertesting.github.io/drag-and-drop

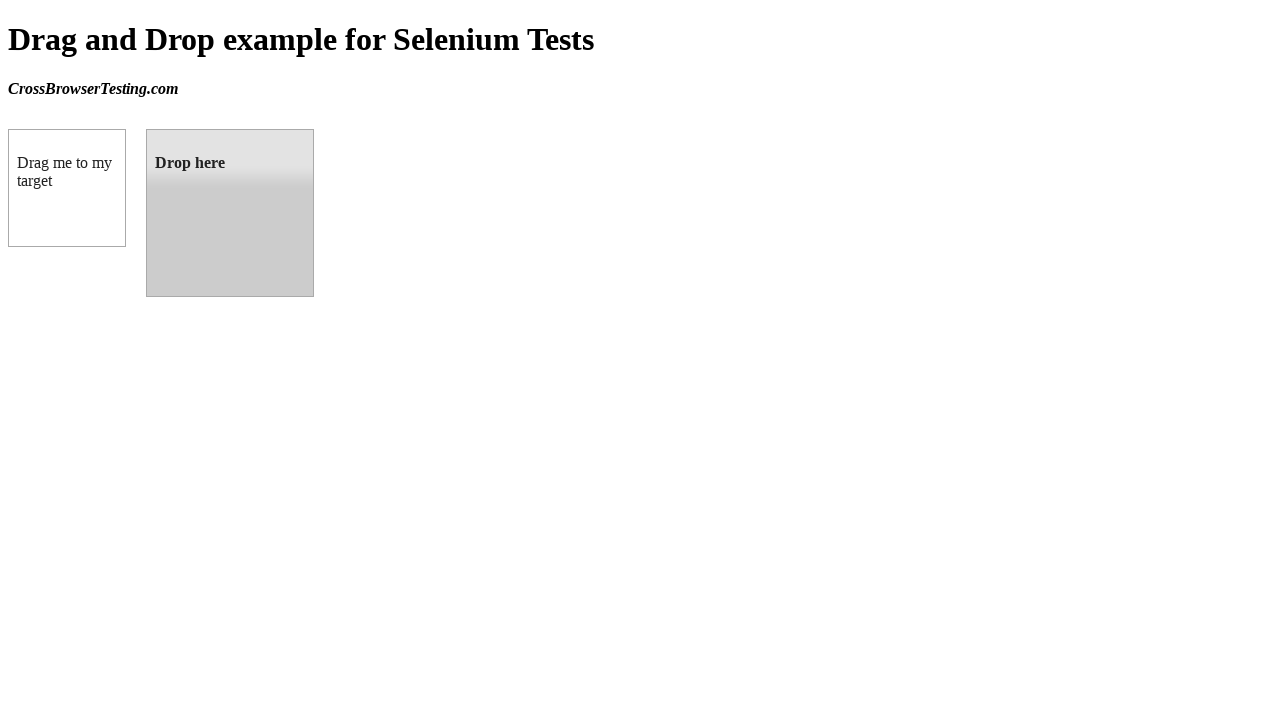

Located source element (box A) with ID 'draggable'
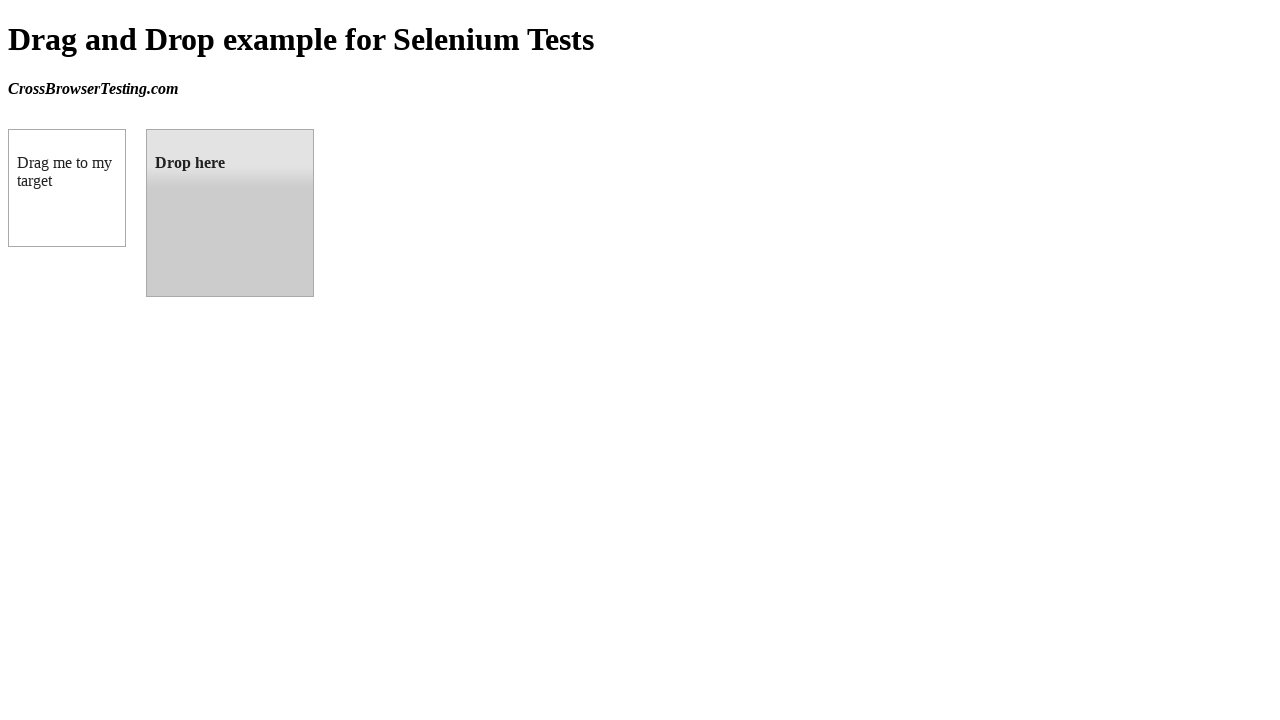

Located target element (box B) with ID 'droppable'
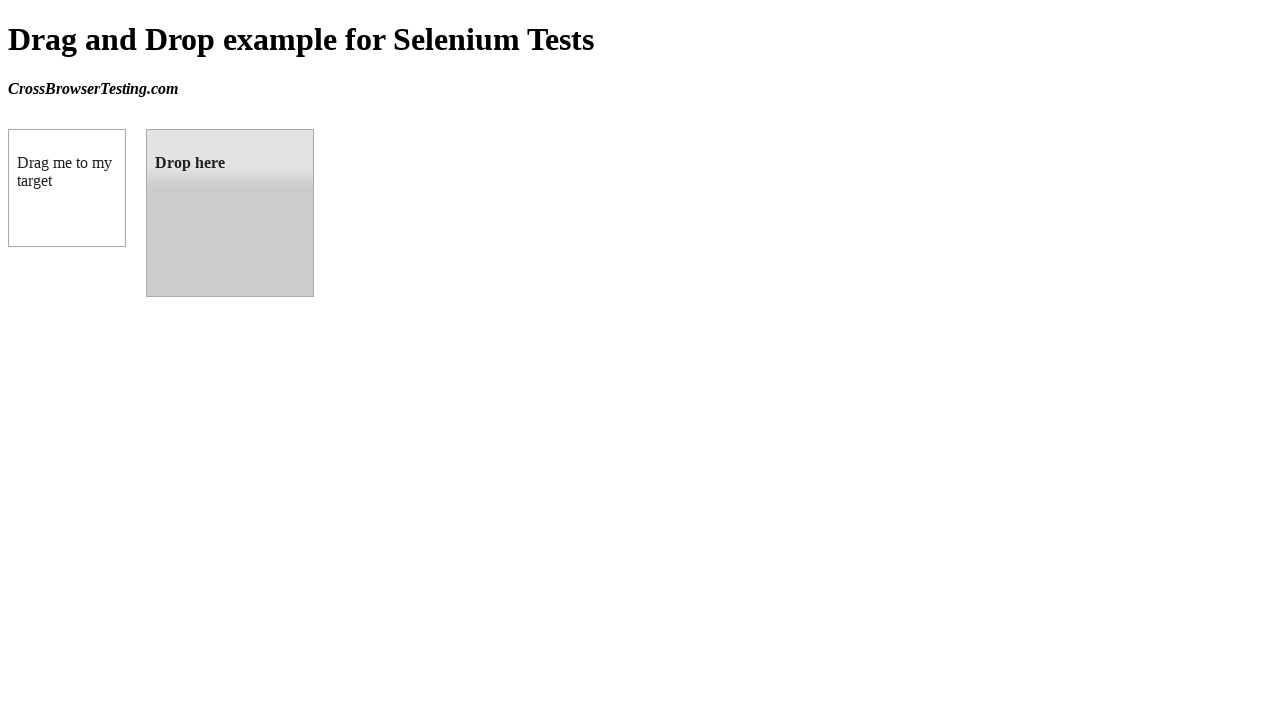

Performed drag and drop action from box A to box B at (230, 213)
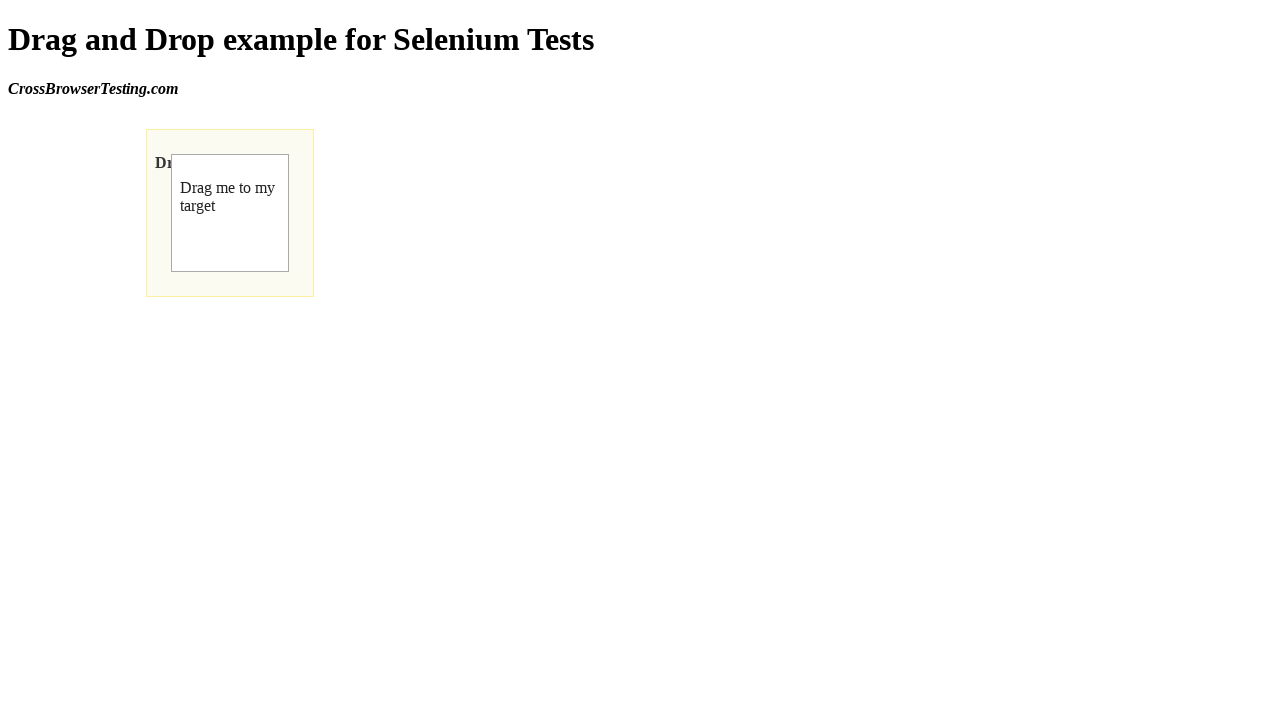

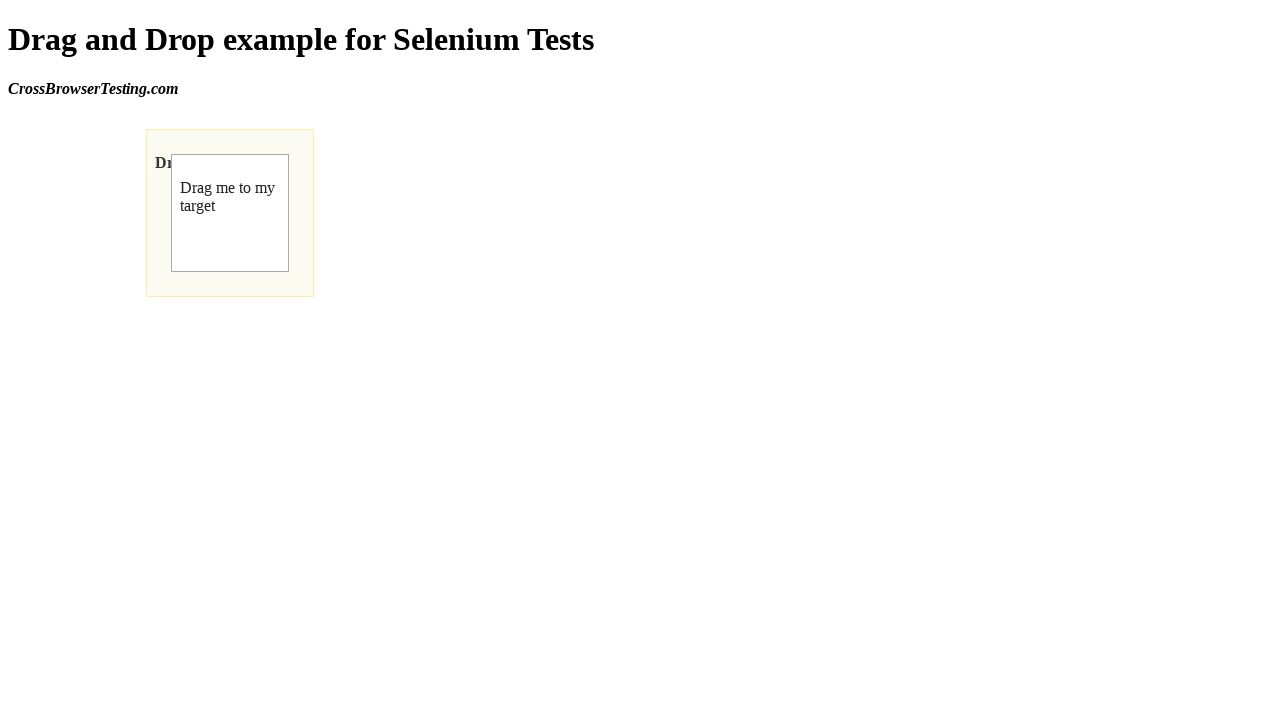